Tests web form functionality by filling a text box with "Selenium" and verifying the element is enabled

Starting URL: https://www.selenium.dev/selenium/web/web-form.html

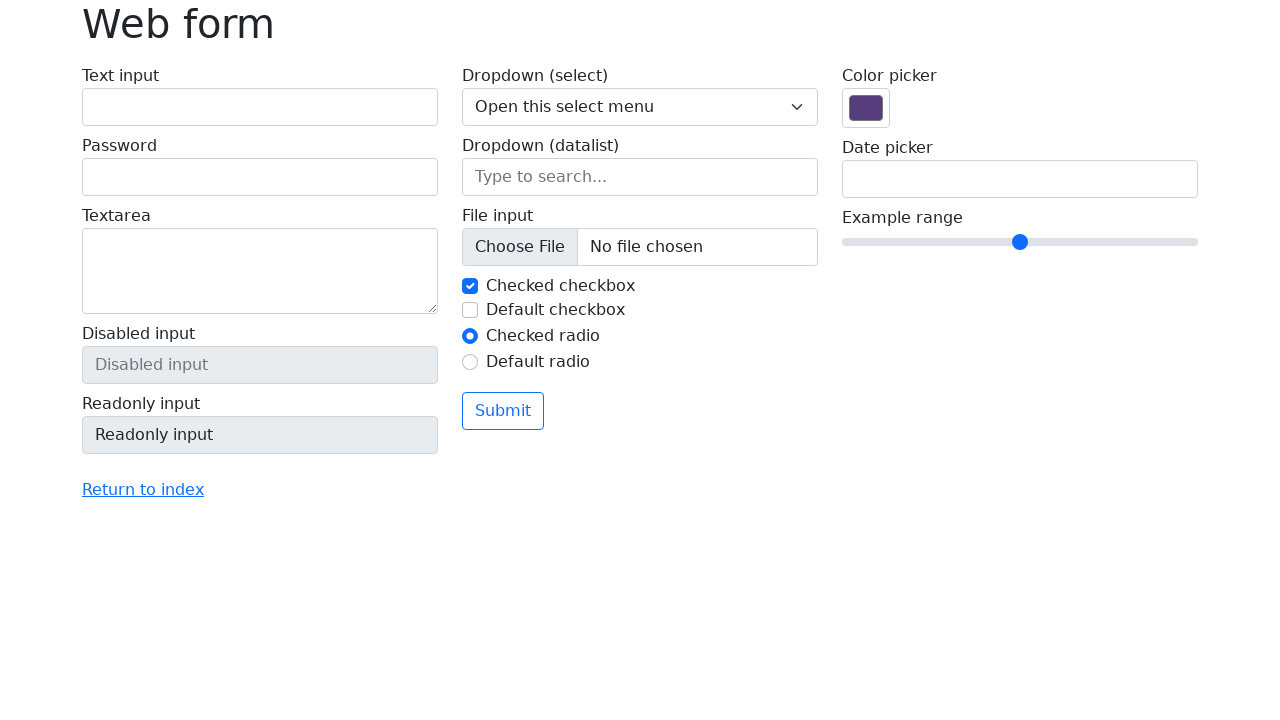

Filled text box with 'Selenium' on input[name='my-text']
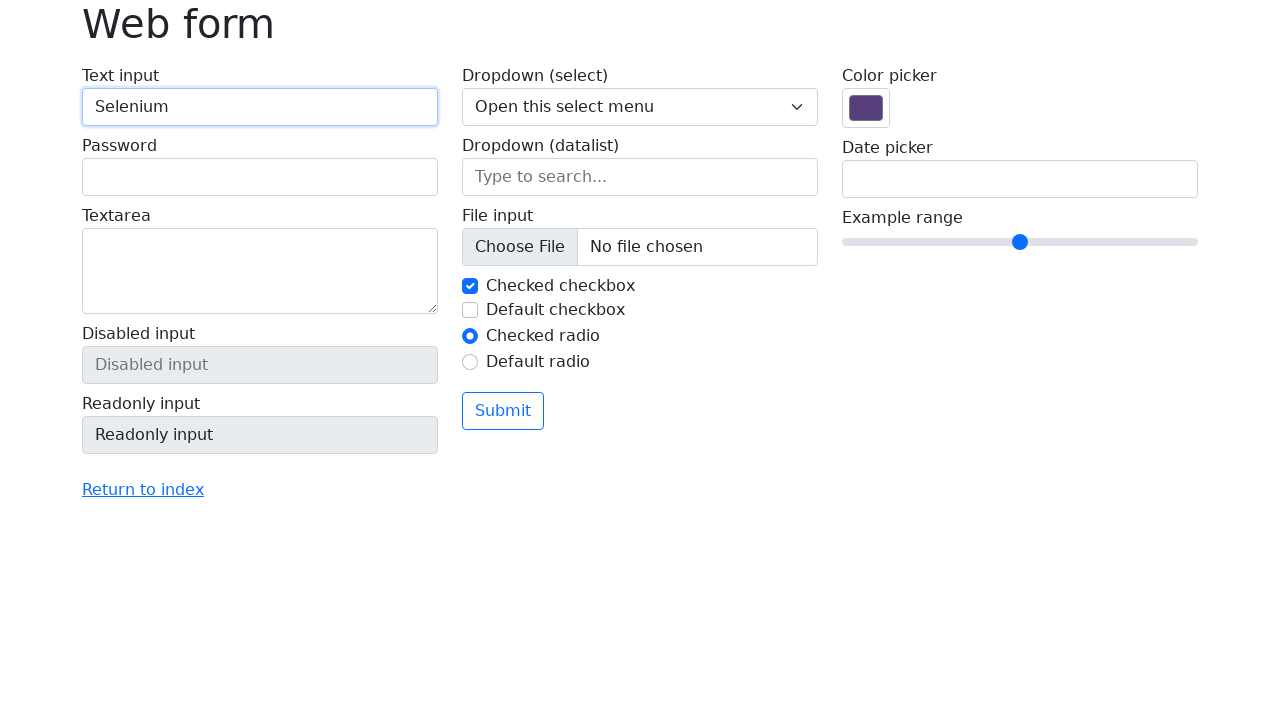

Verified that text box is enabled
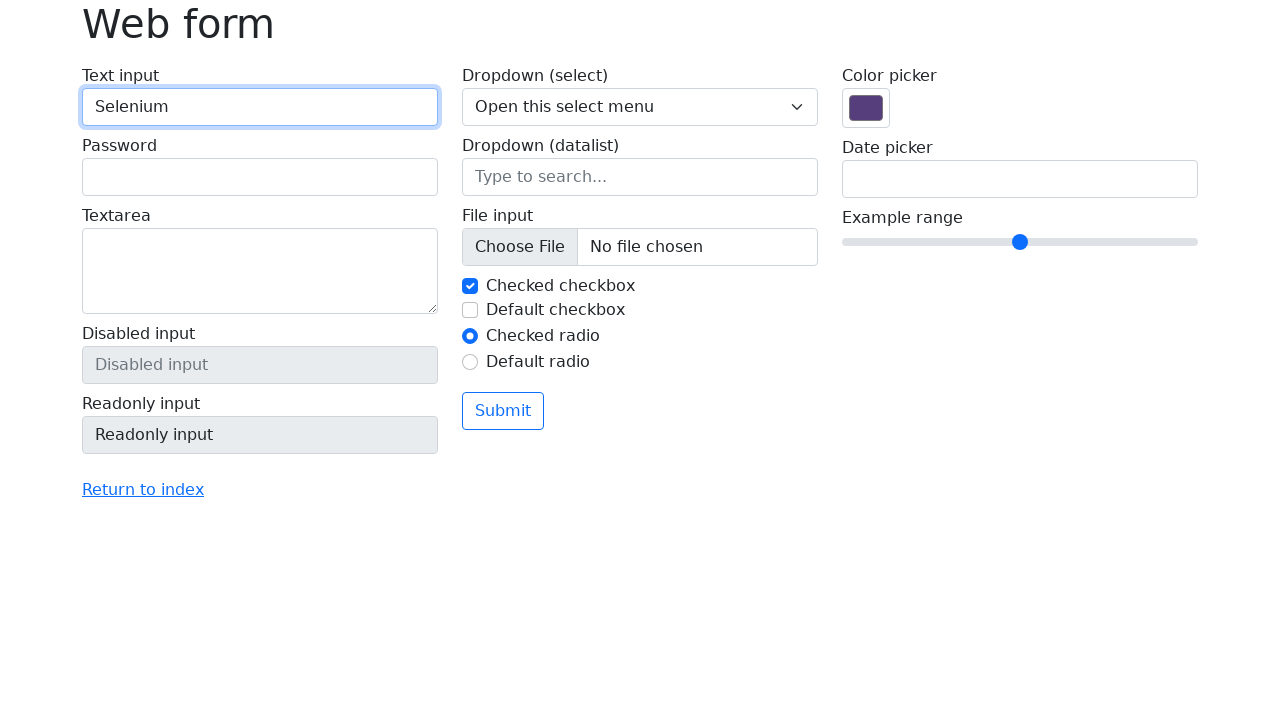

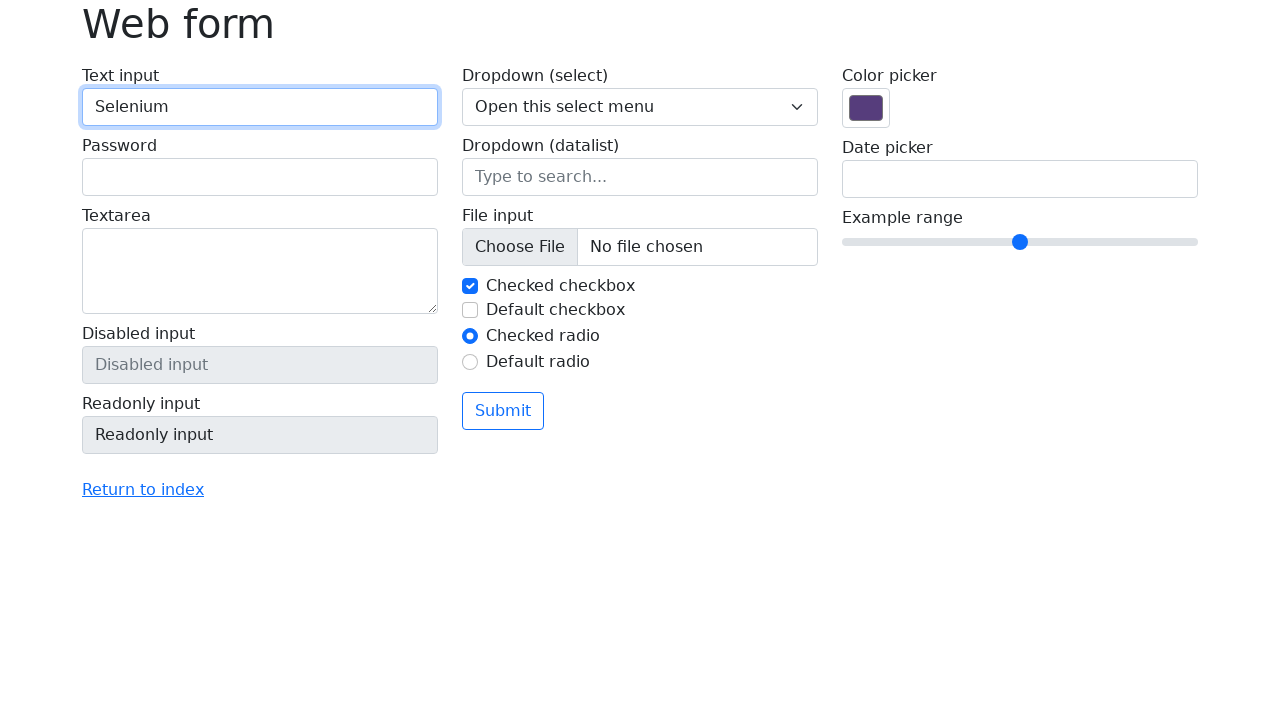